Tests the number input field on the Inputs page by clicking on it, entering a number, and verifying increment functionality using keyboard or button interactions

Starting URL: https://the-internet.herokuapp.com/inputs

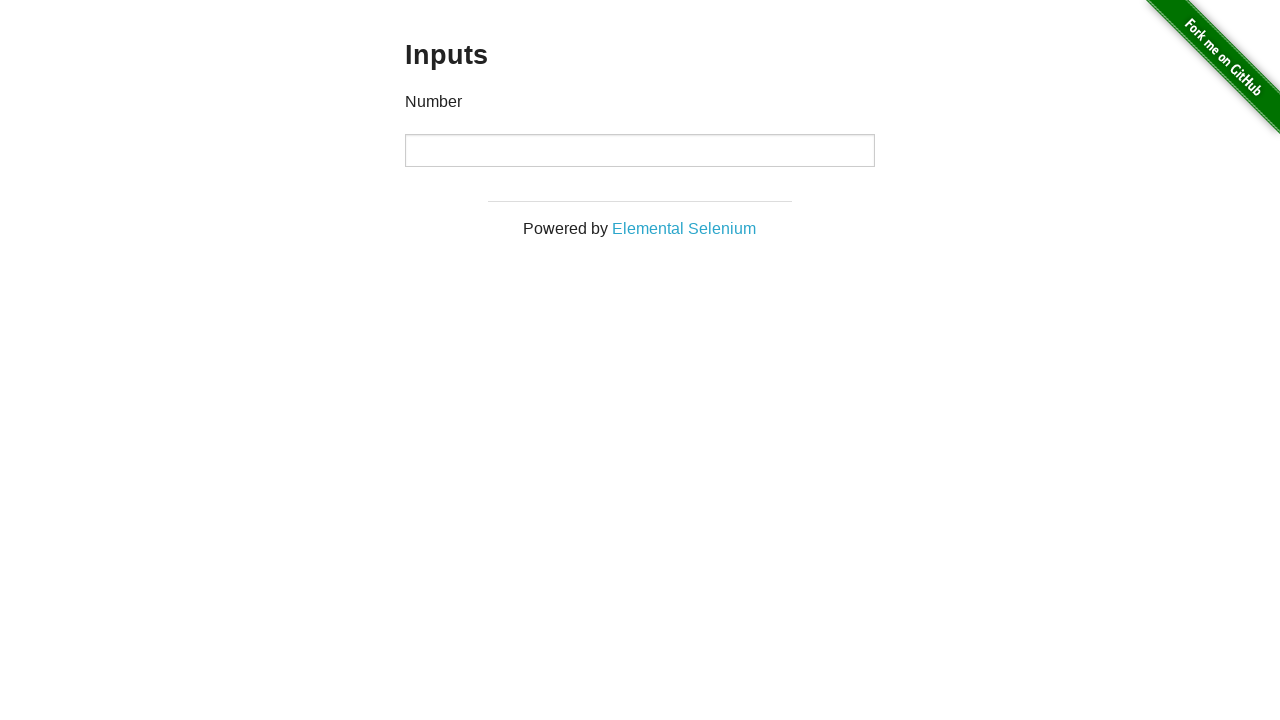

Clicked on the number input field at (640, 150) on div > input[type='number']
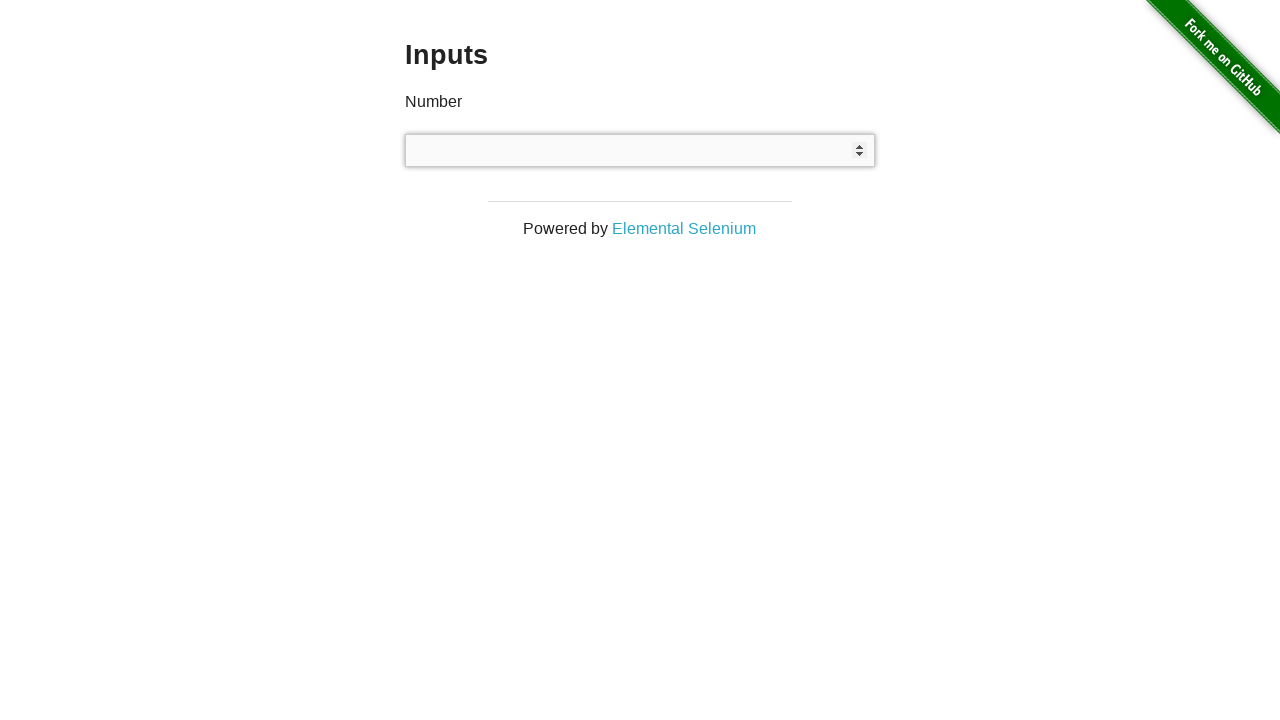

Filled number input field with '236' on div > input[type='number']
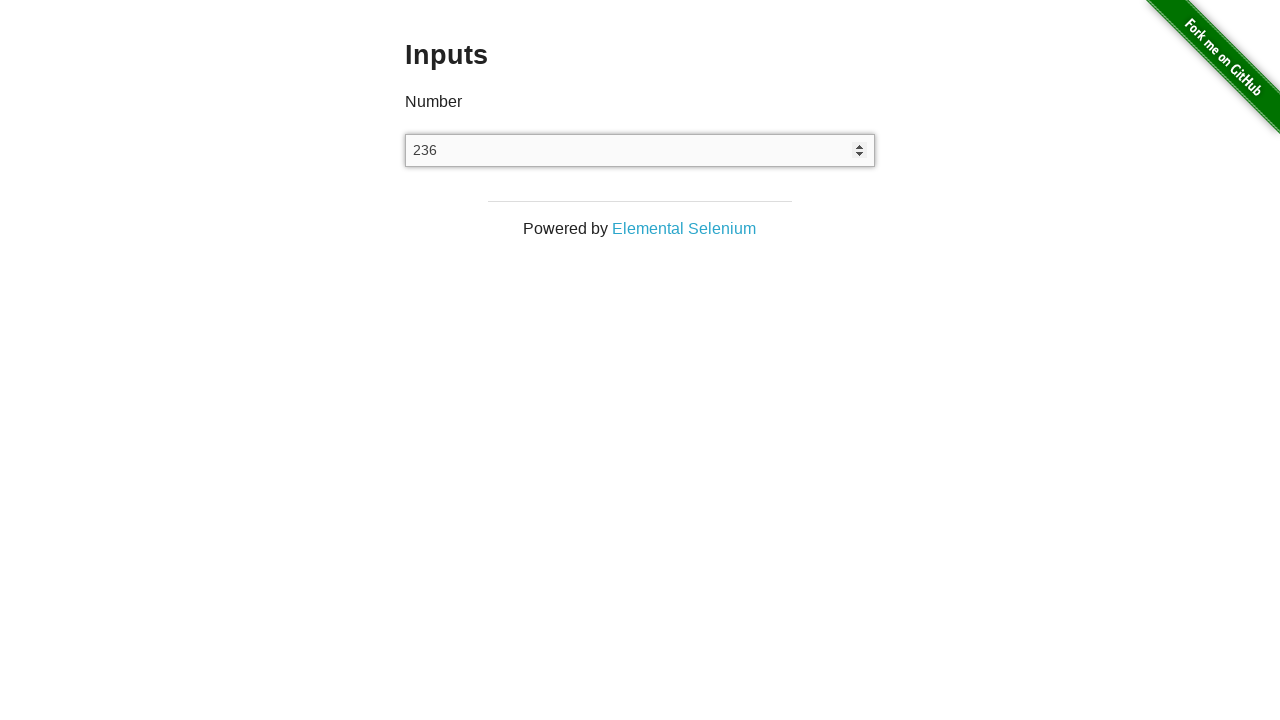

Pressed ArrowUp key to increment the number value on div > input[type='number']
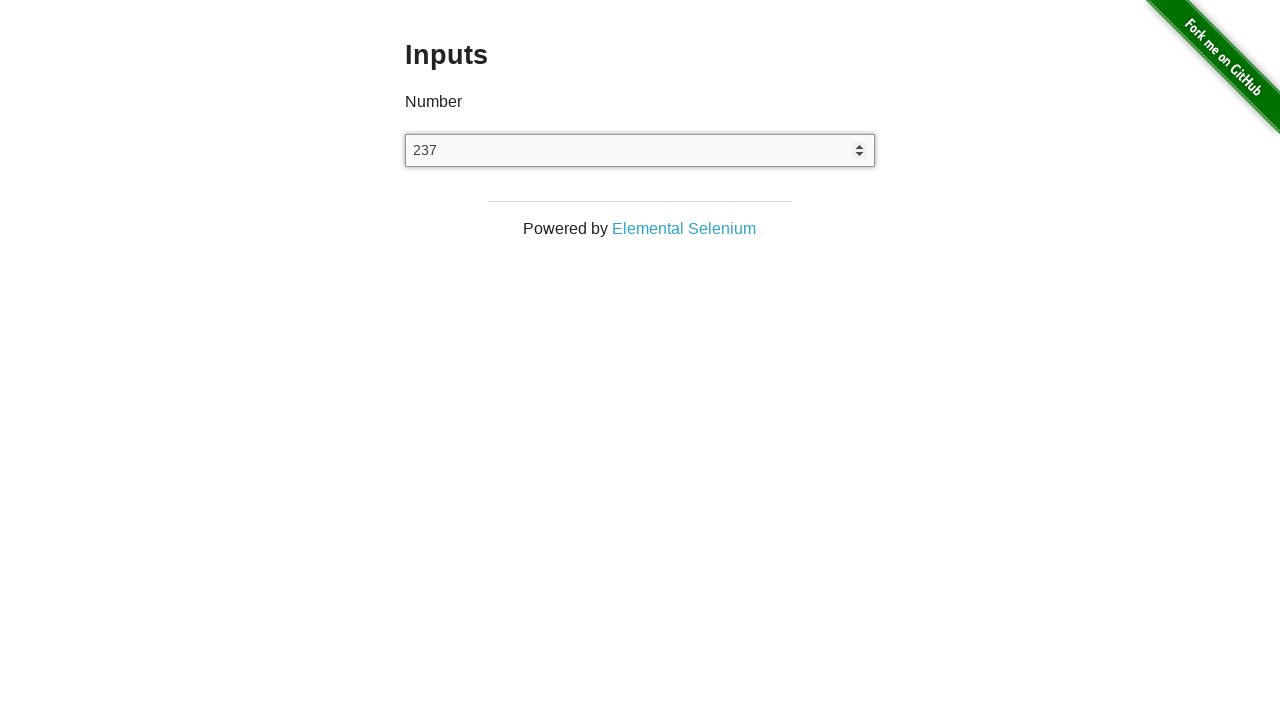

Verified that the number input field is visible
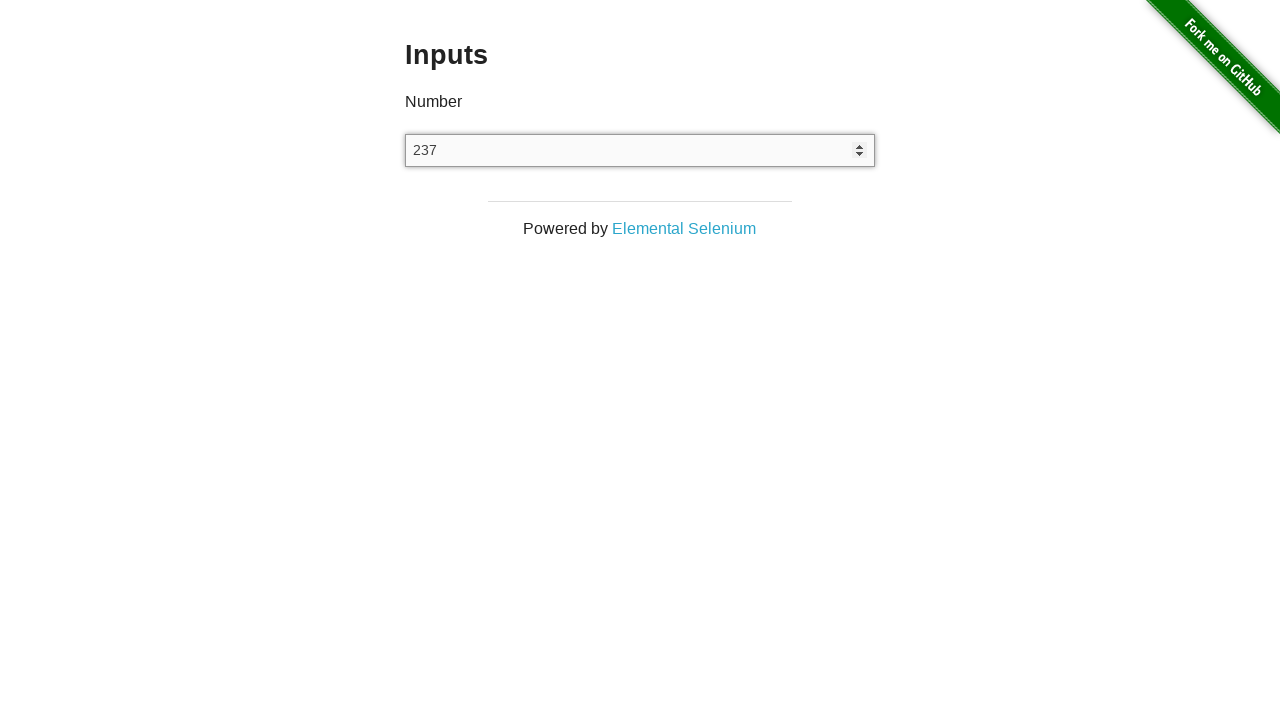

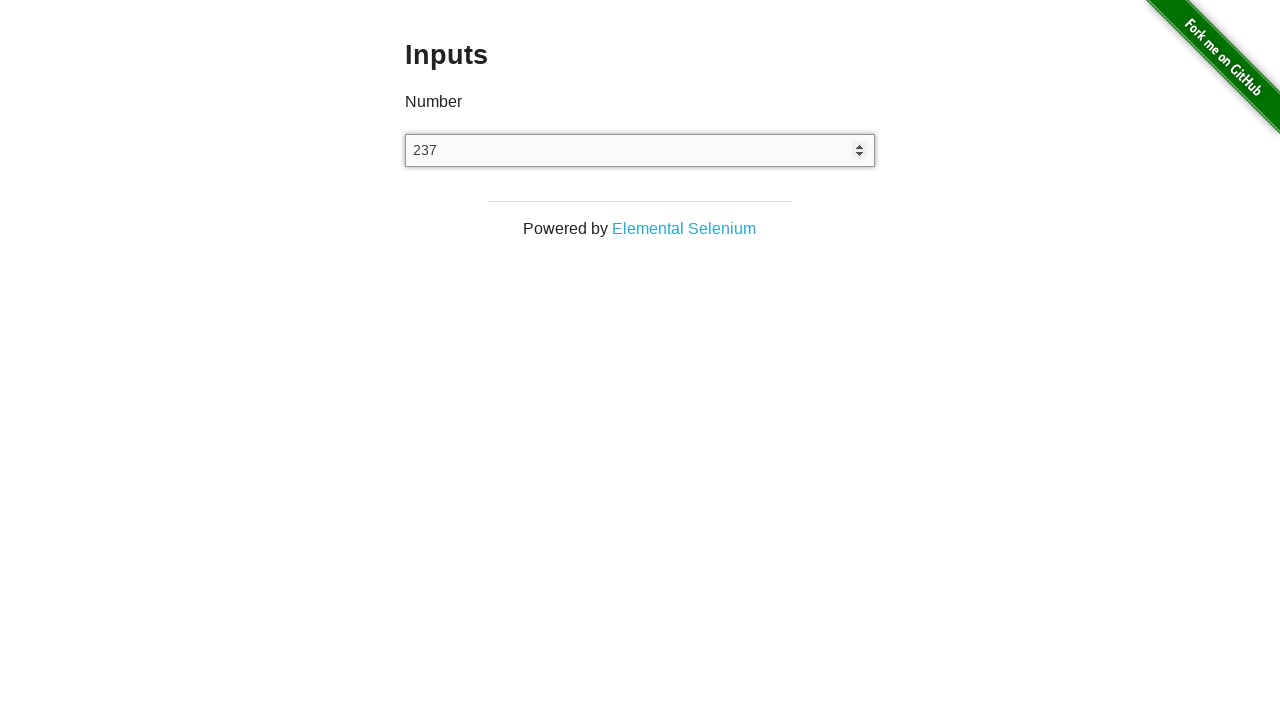